Tests browser window handling by clicking a Help link that opens a new window, switching to the new window, closing it, switching back to the main window, and clicking the Help link again.

Starting URL: http://accounts.google.com/signup

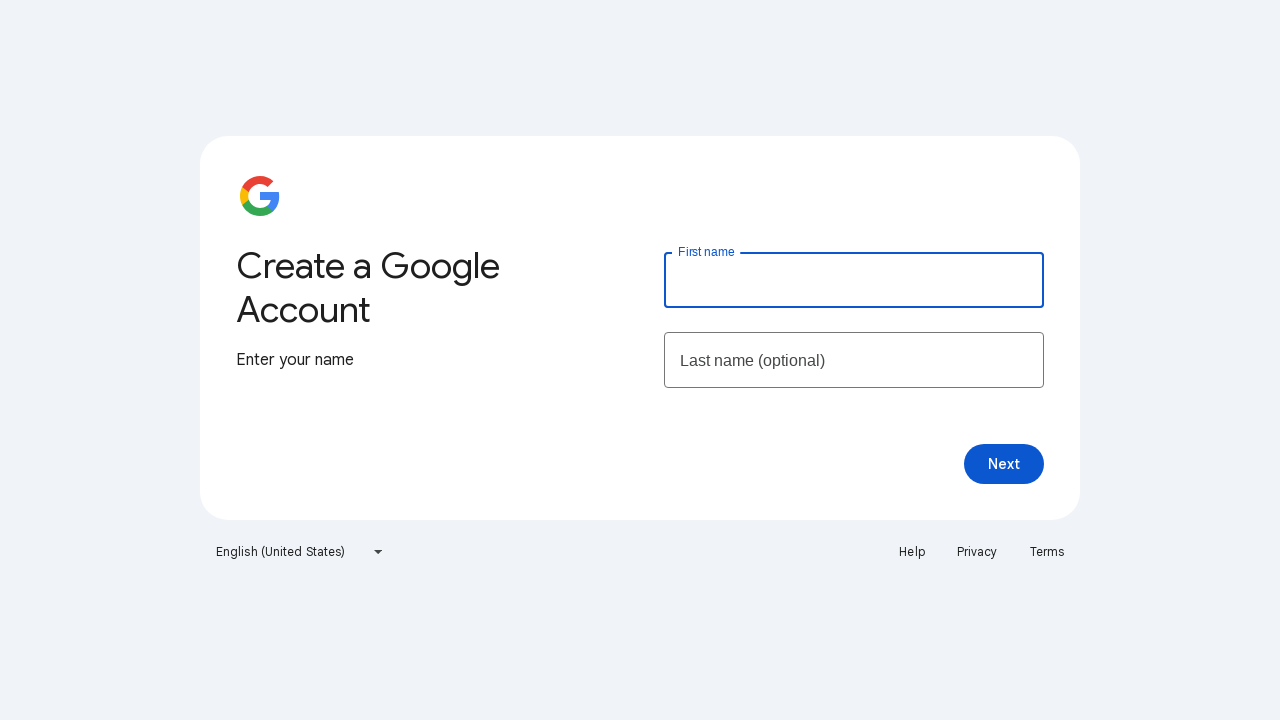

Clicked Help link on main page, new window opened at (912, 552) on text=Help
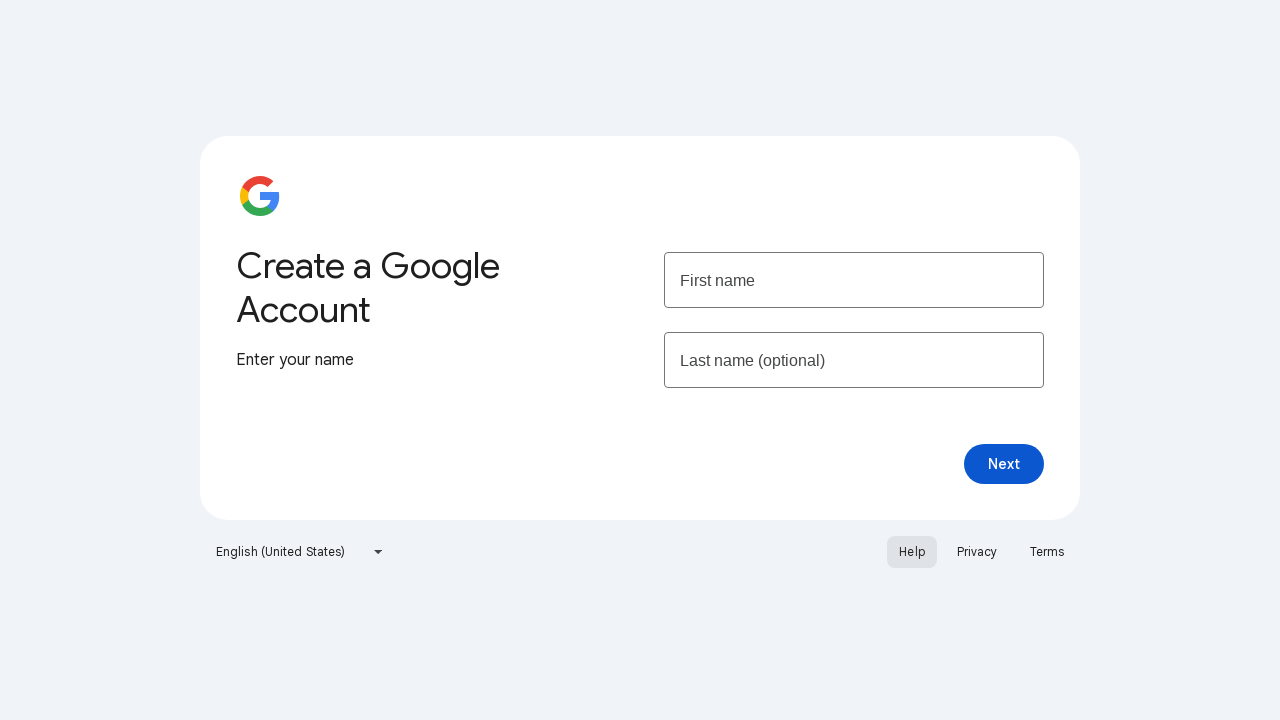

Retrieved child window reference
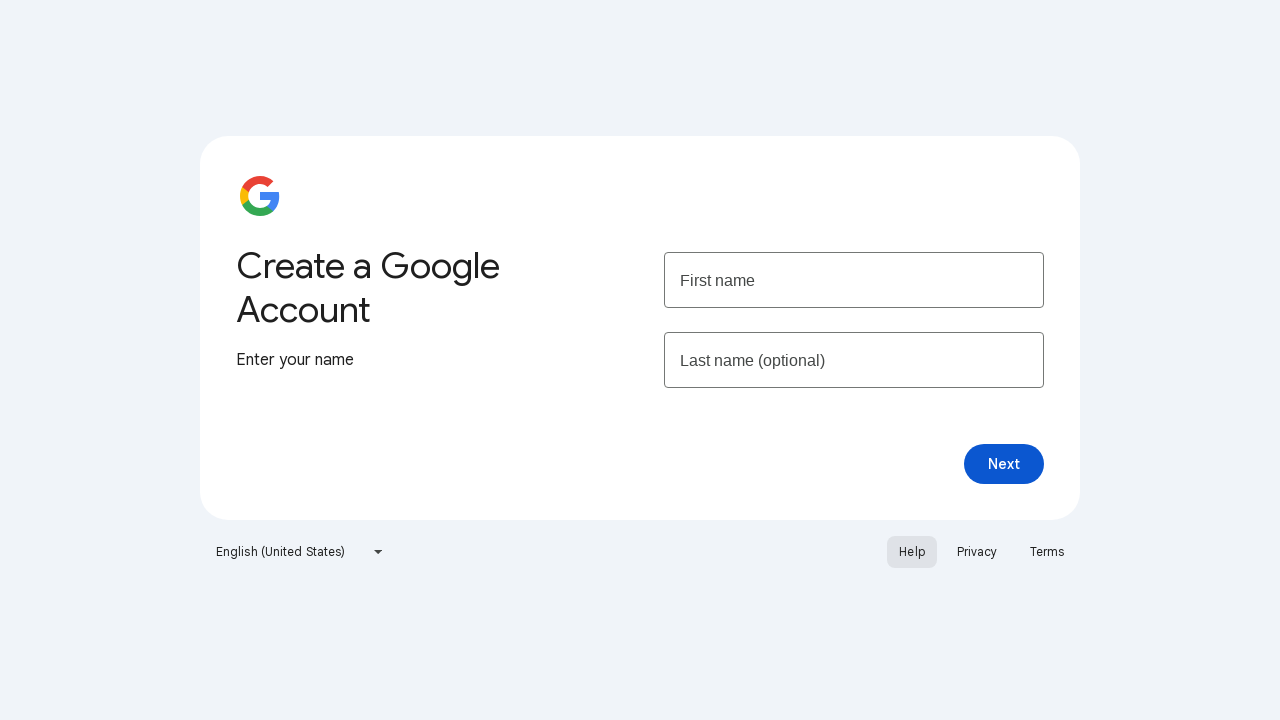

Child window loaded completely
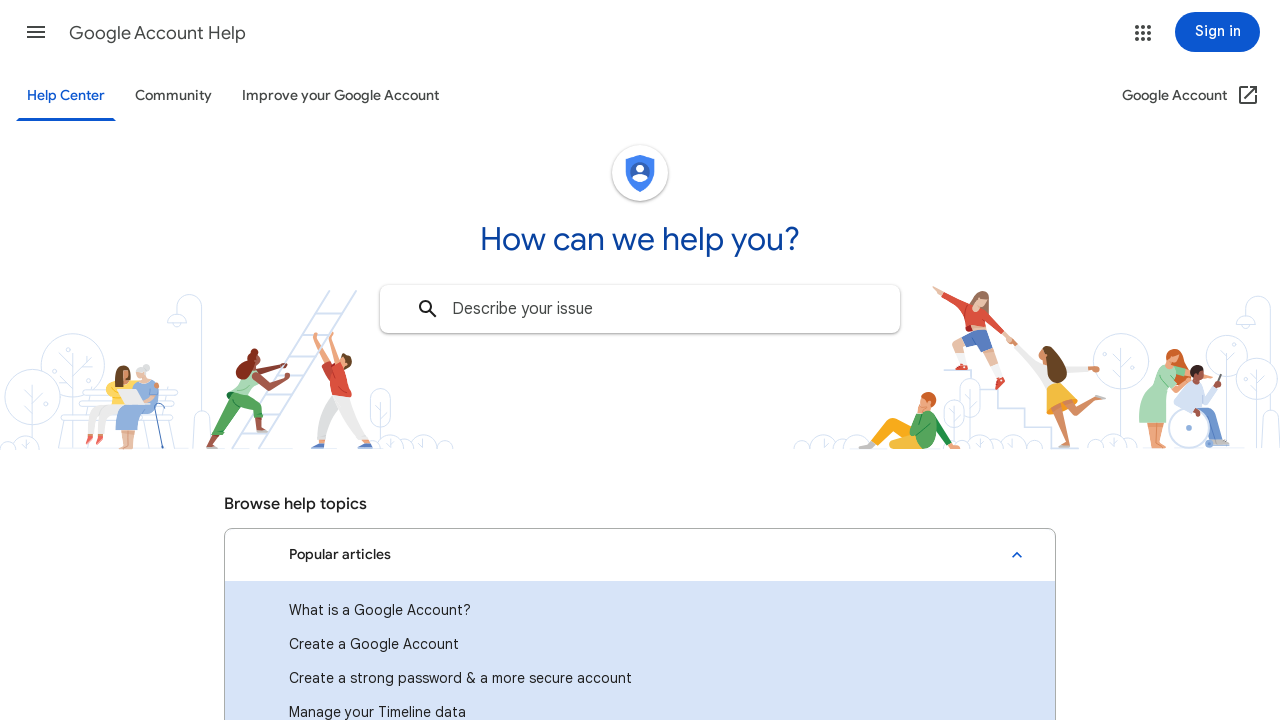

Closed child window
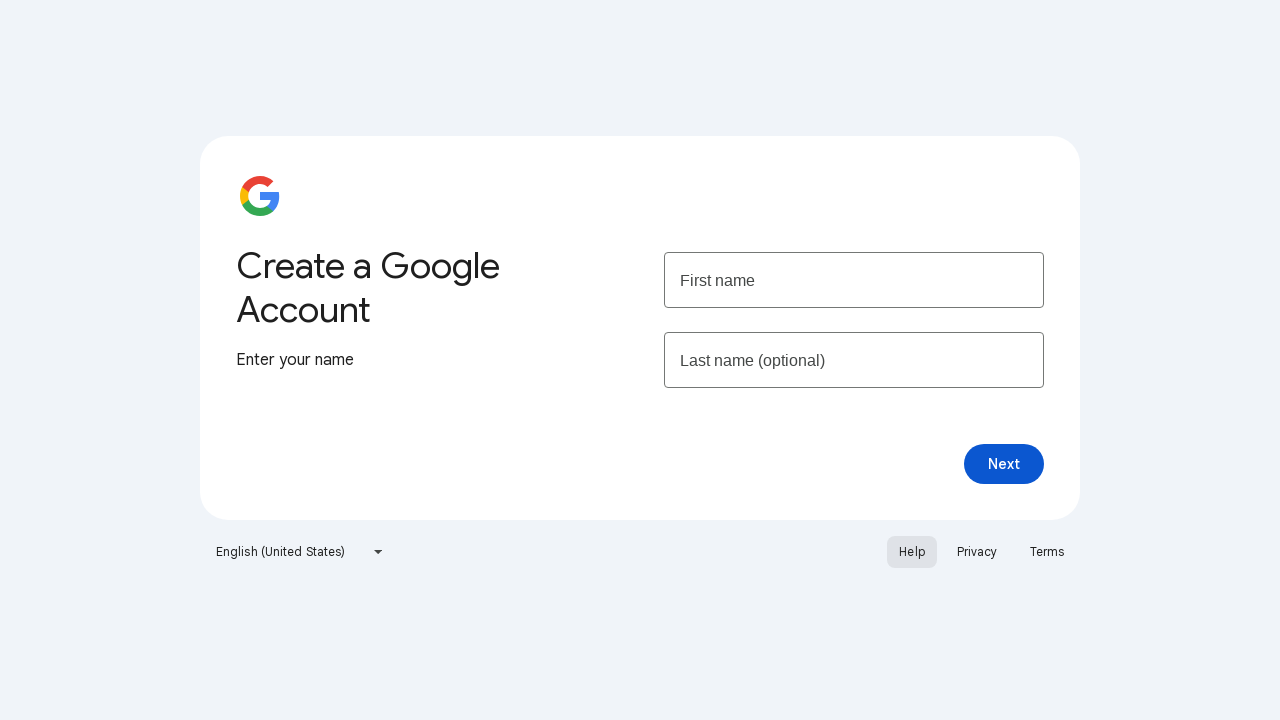

Clicked Help link again on main page, new window opened at (912, 552) on text=Help
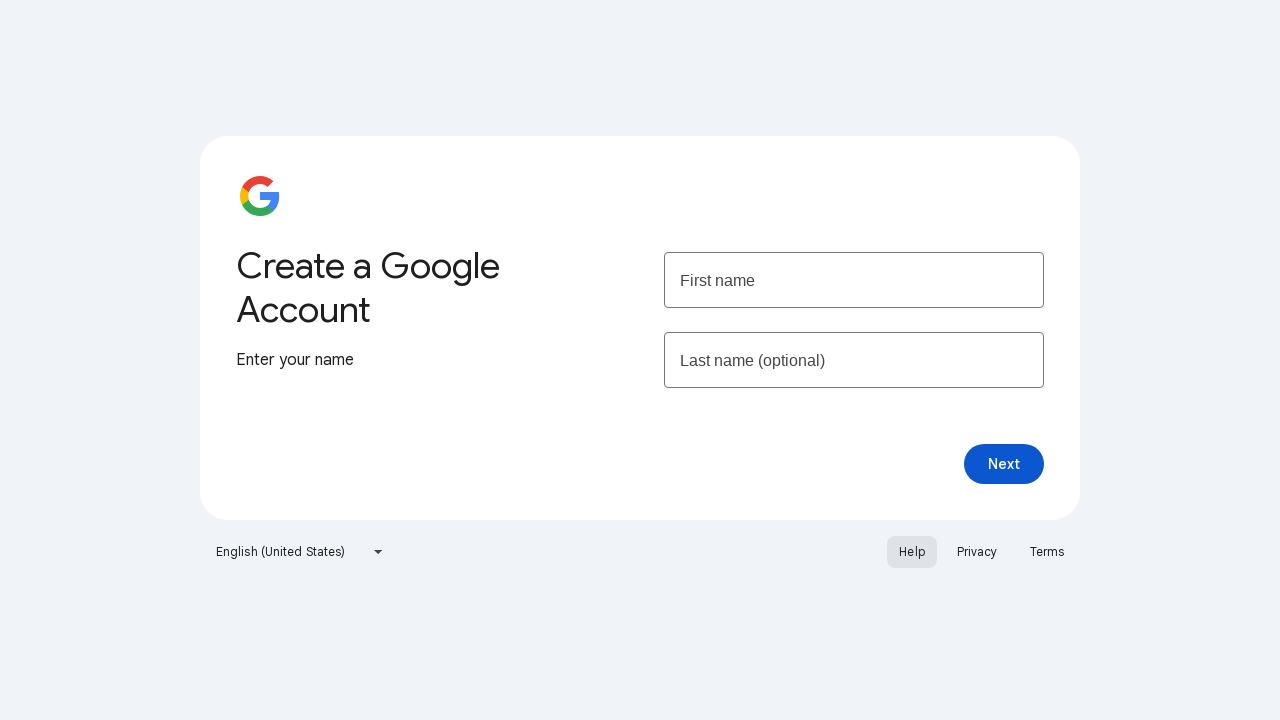

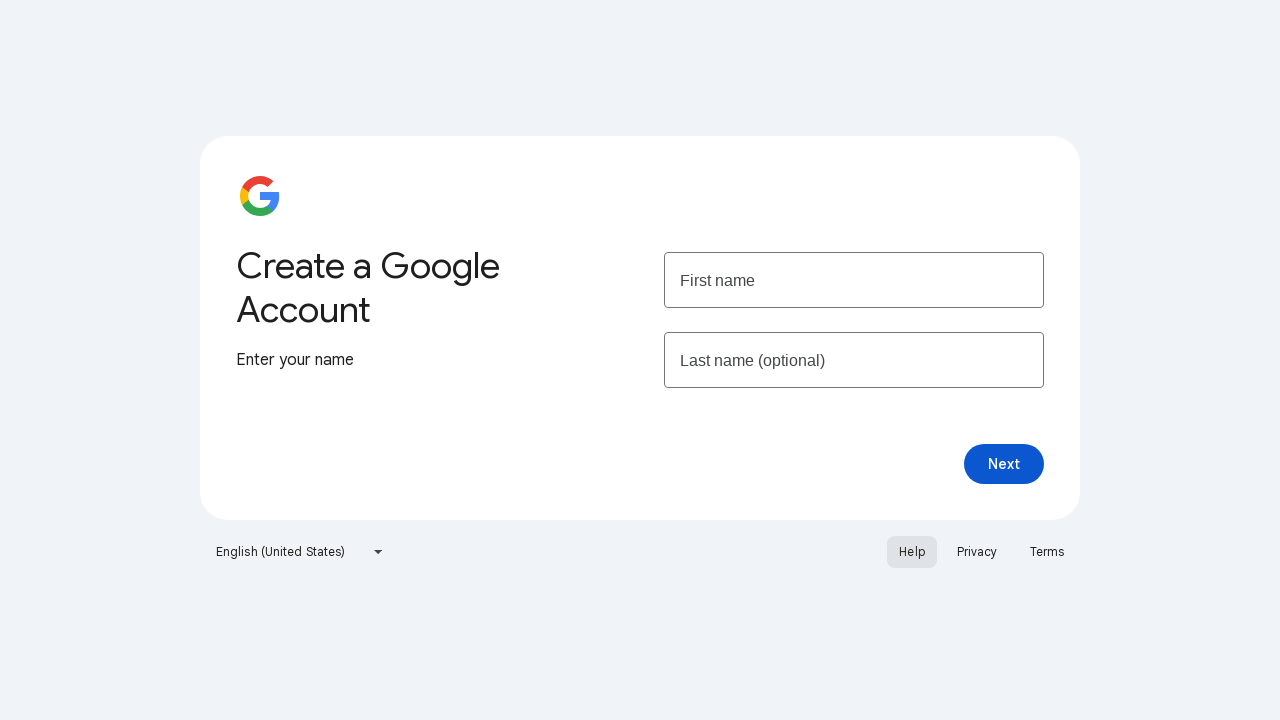